Tests navigation to the Elements page by clicking the Elements link and verifying the page loads

Starting URL: https://demoqa.com/

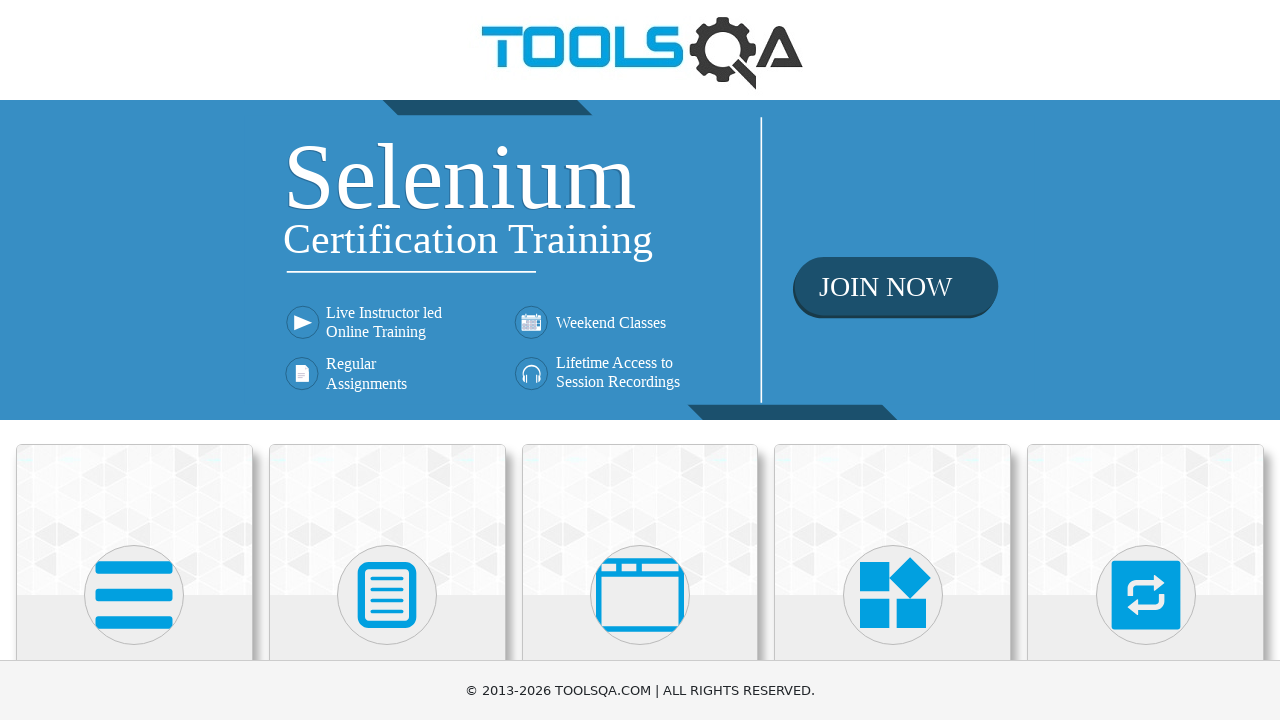

Clicked on the Elements link at (134, 360) on h5 >> internal:has-text="Elements"i
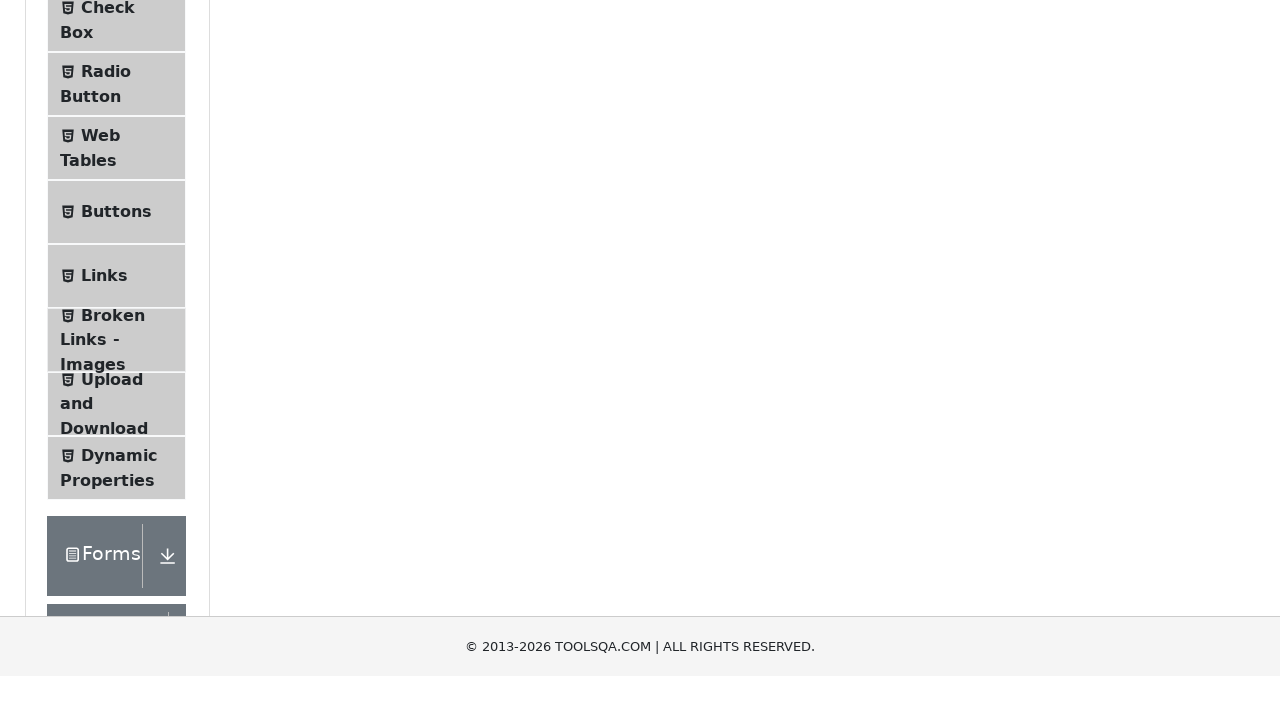

Elements page header loaded successfully
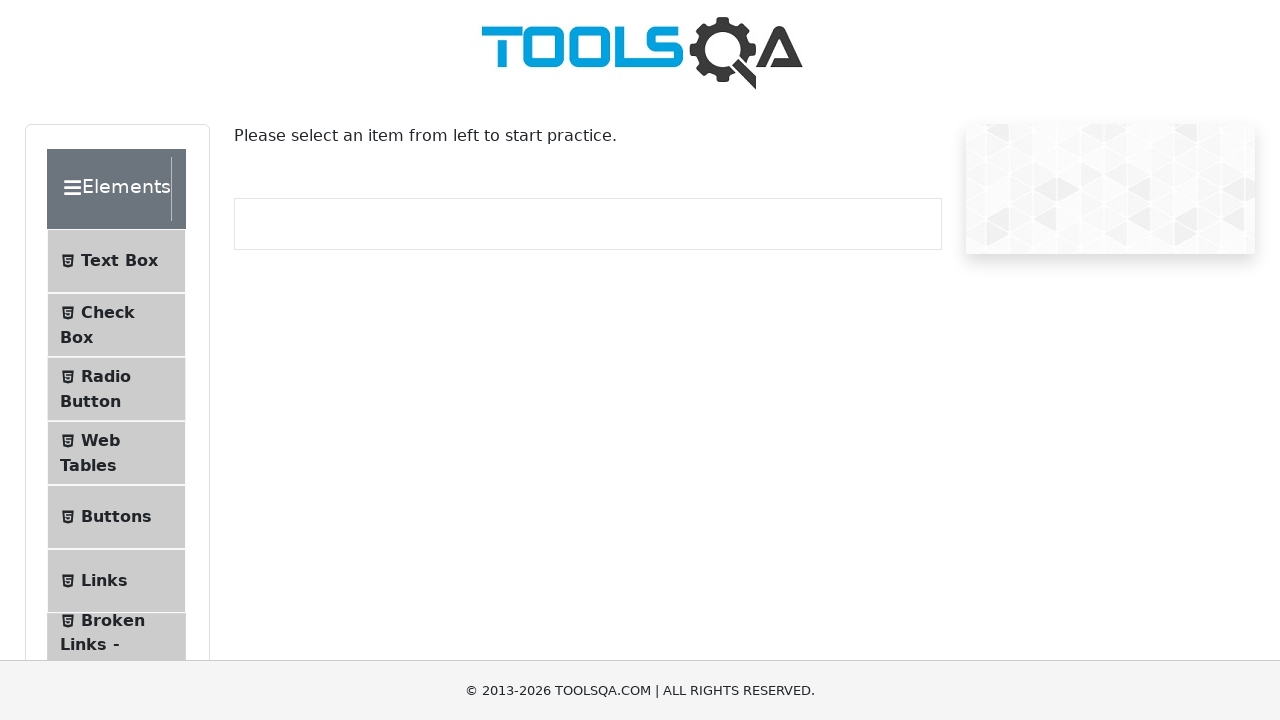

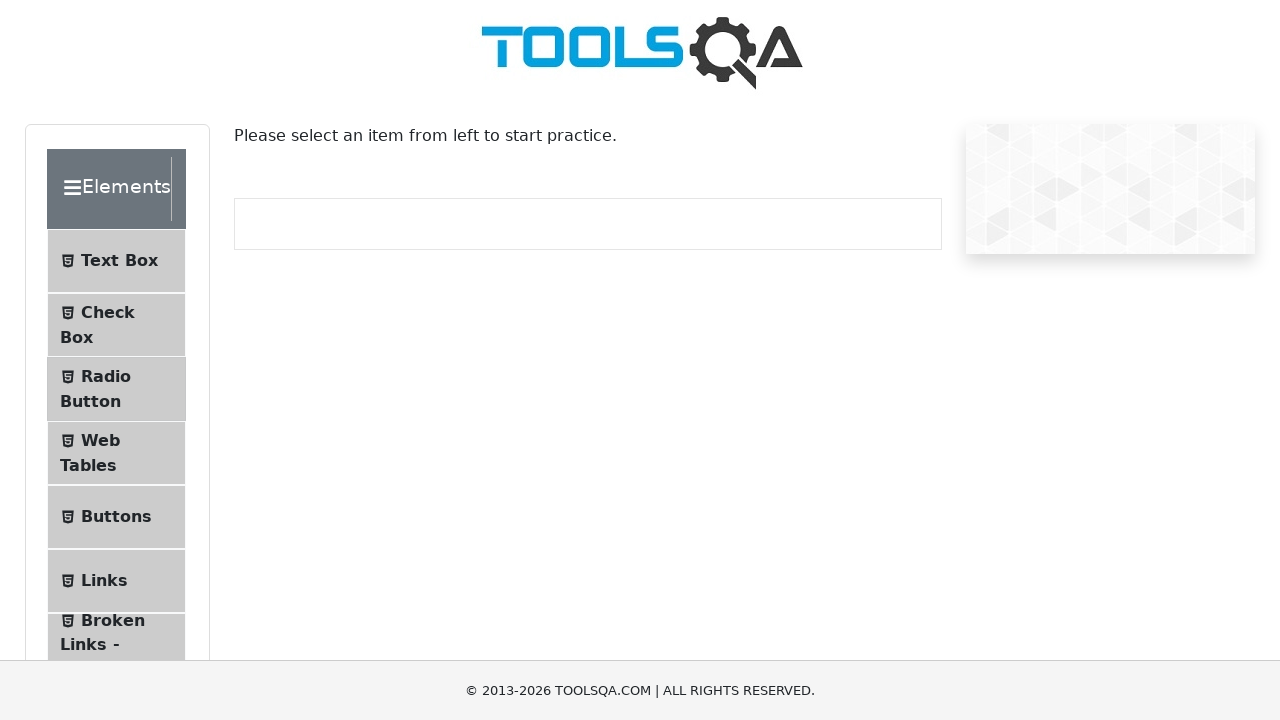